Tests clicking on a category item on the Demoblaze demo e-commerce site homepage

Starting URL: https://www.demoblaze.com/

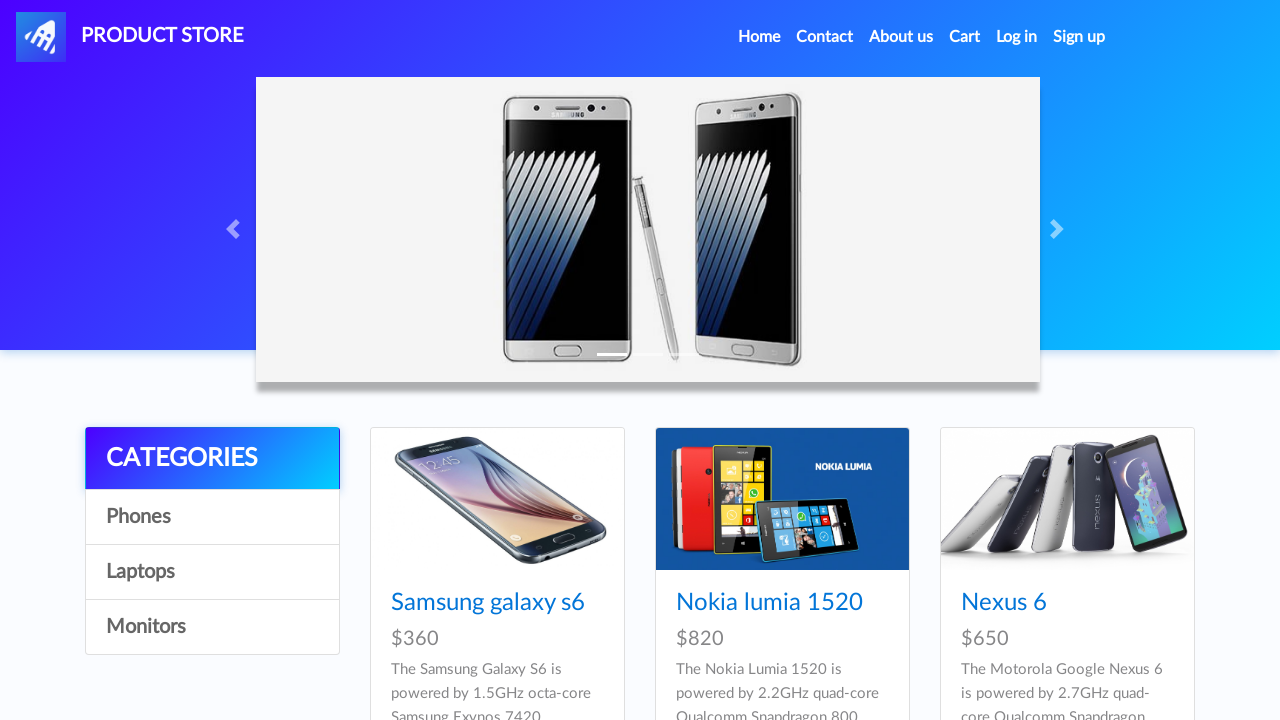

Clicked on category item at (212, 517) on #itemc
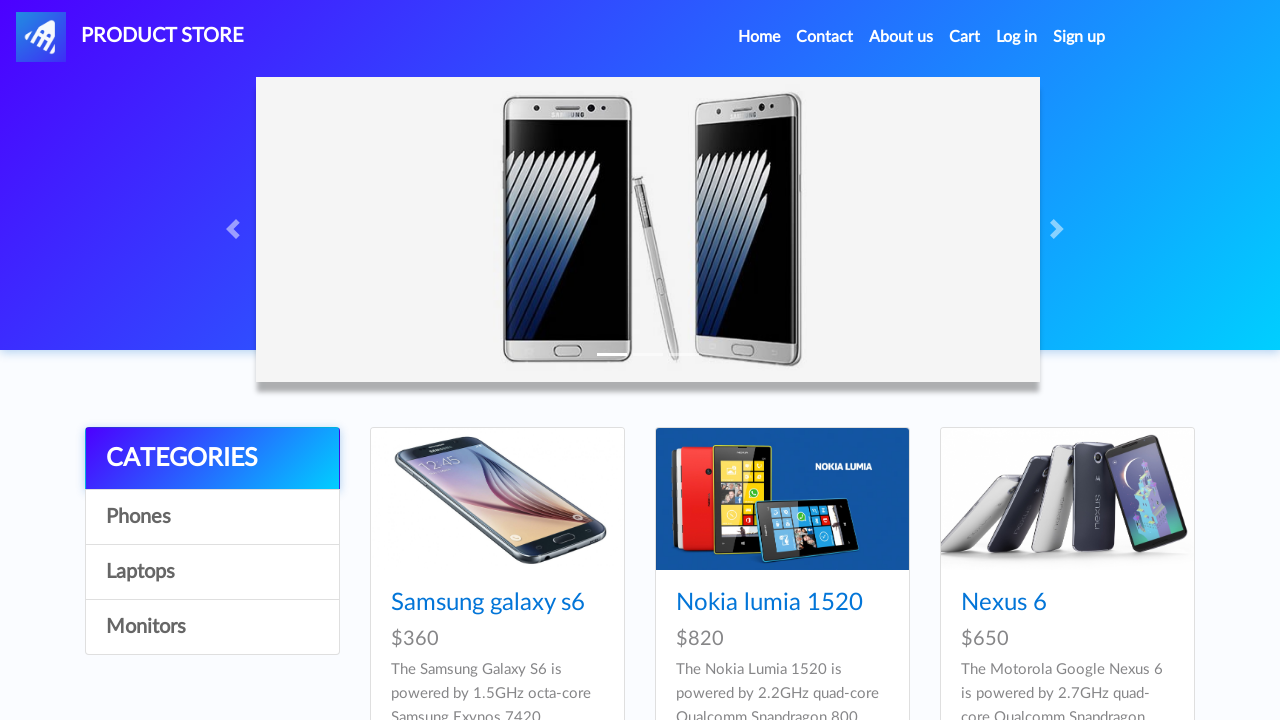

Page loaded after clicking category item
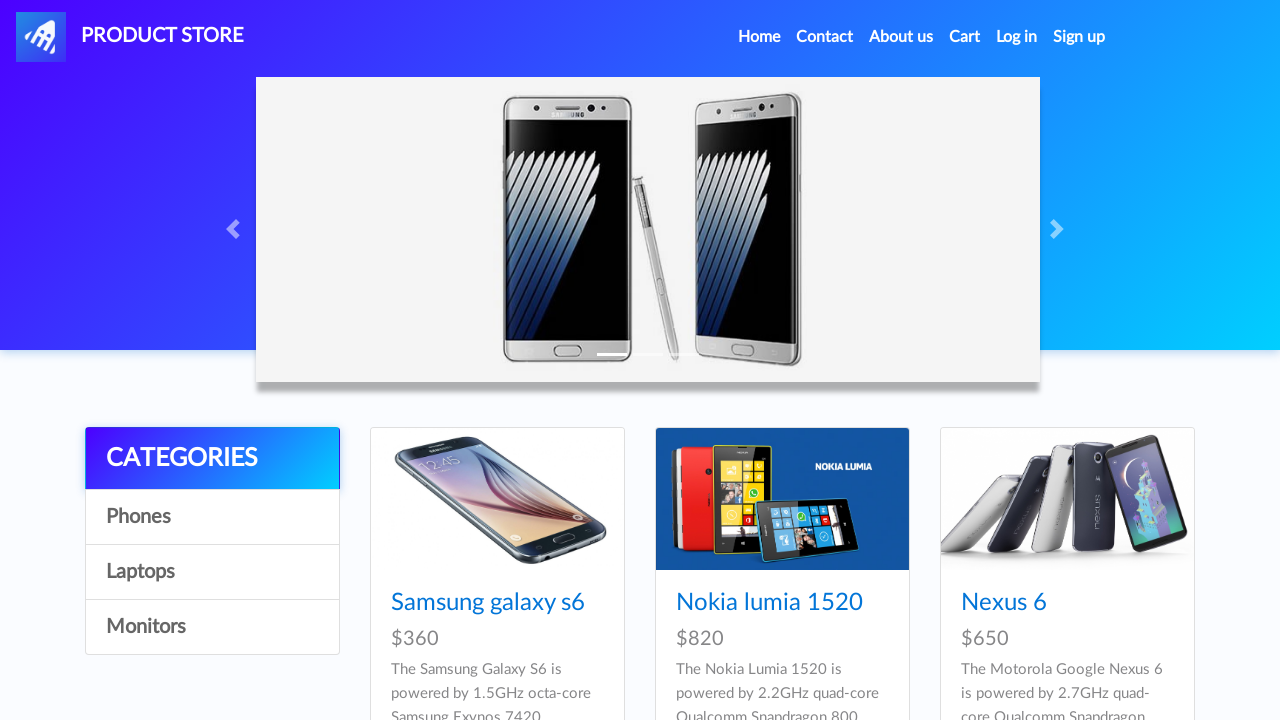

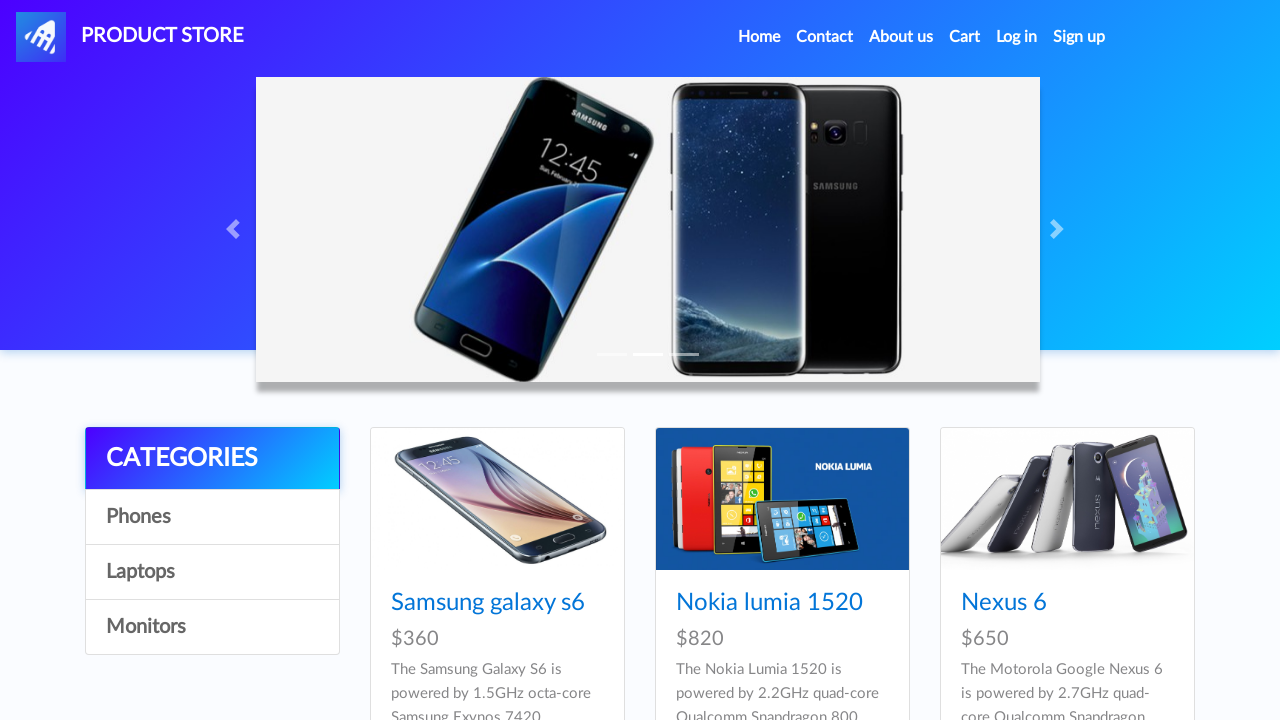